Tests chat functionality by looking for and clicking a chat link/icon on the map page.

Starting URL: https://meetpin-weld.vercel.app/map

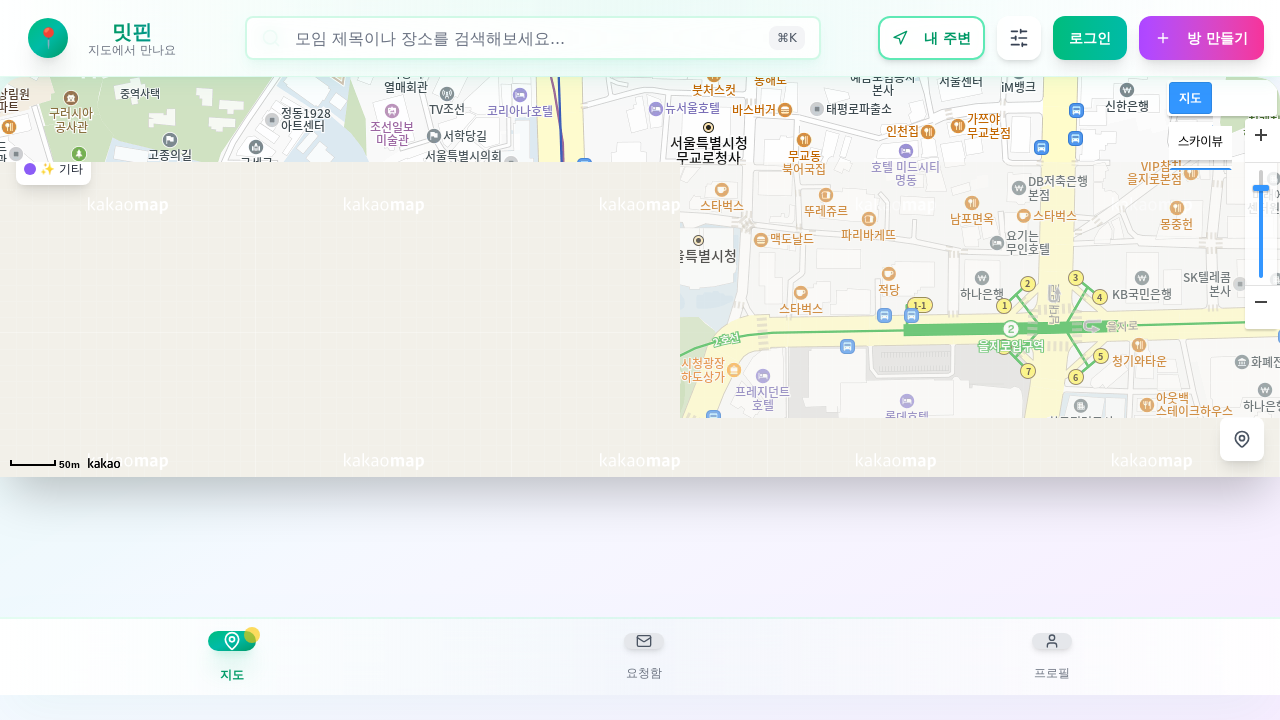

Waited for page to load with networkidle state
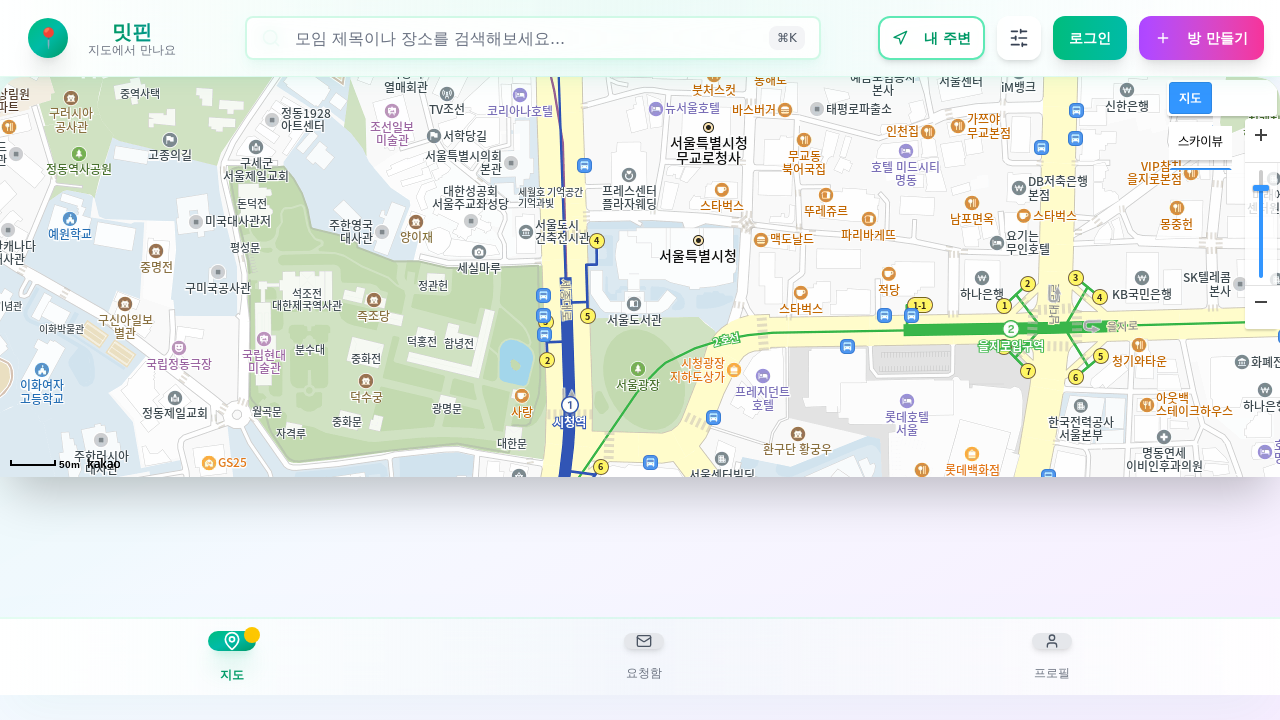

Located chat link or icon element on the map page
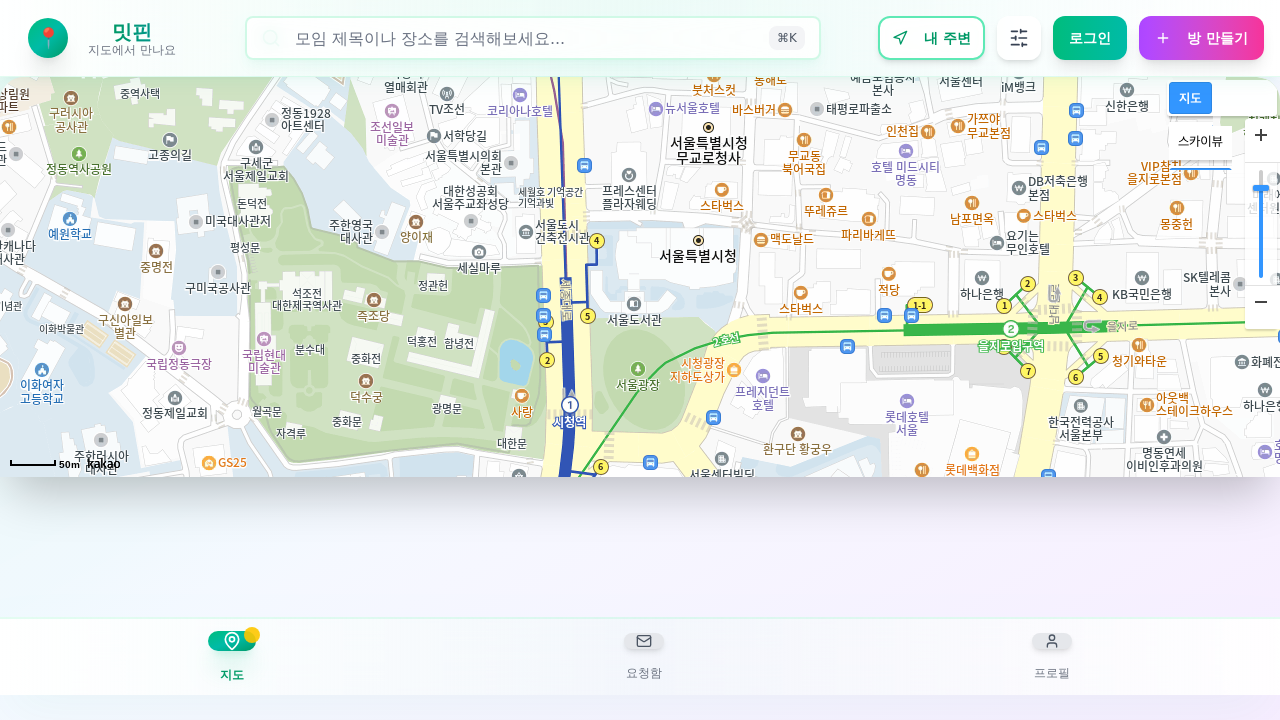

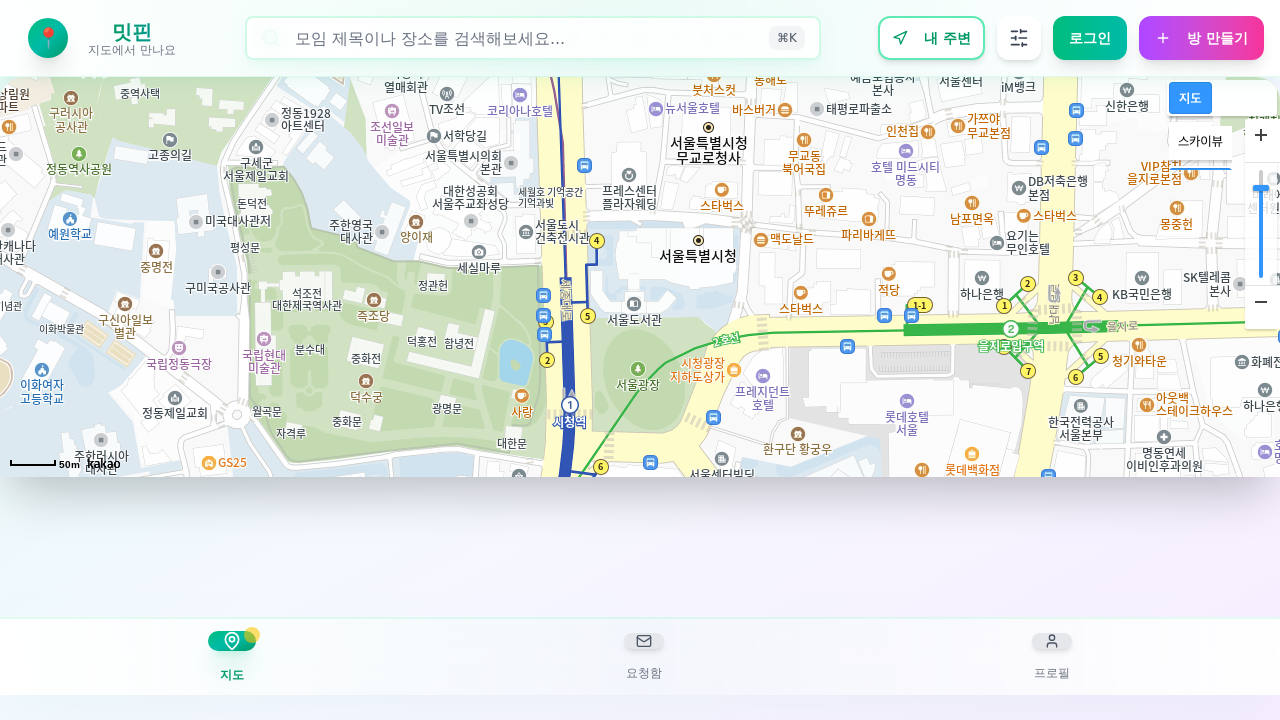